Tests the resizable widget functionality by dragging resize handles on two different resizable boxes to change their dimensions

Starting URL: https://demoqa.com/resizable

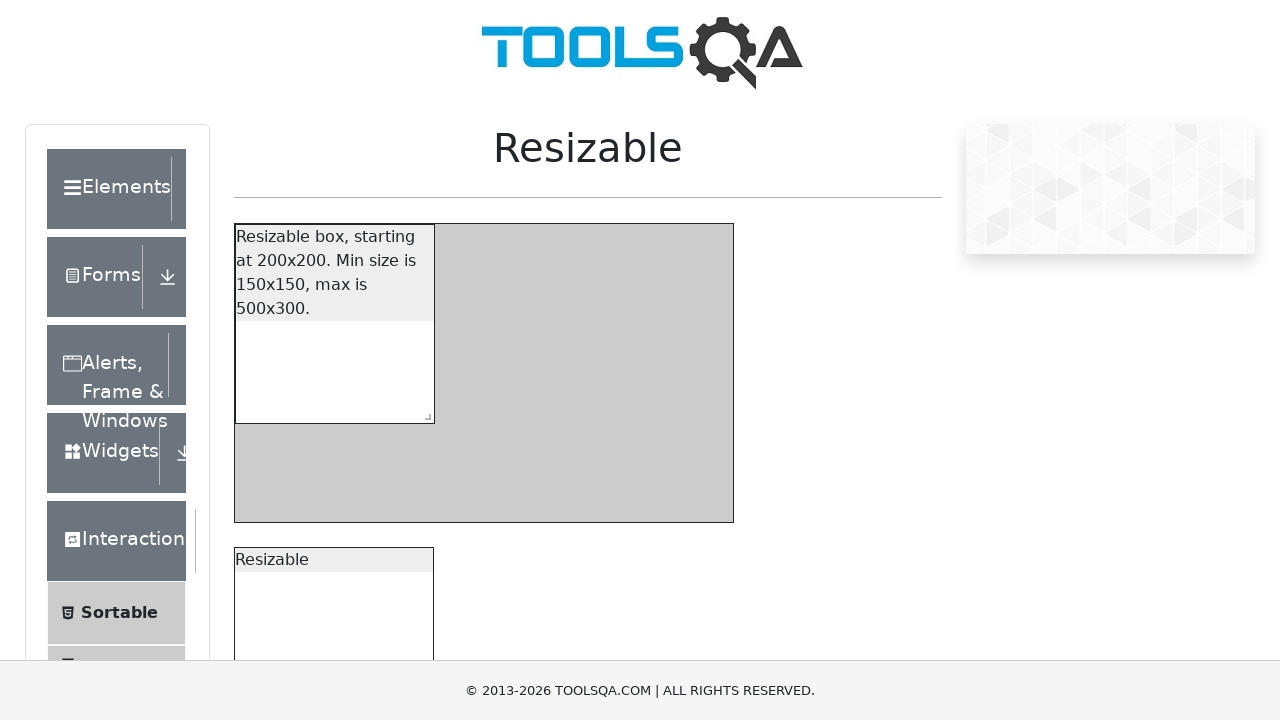

Waited for first resizable box with restriction to be visible
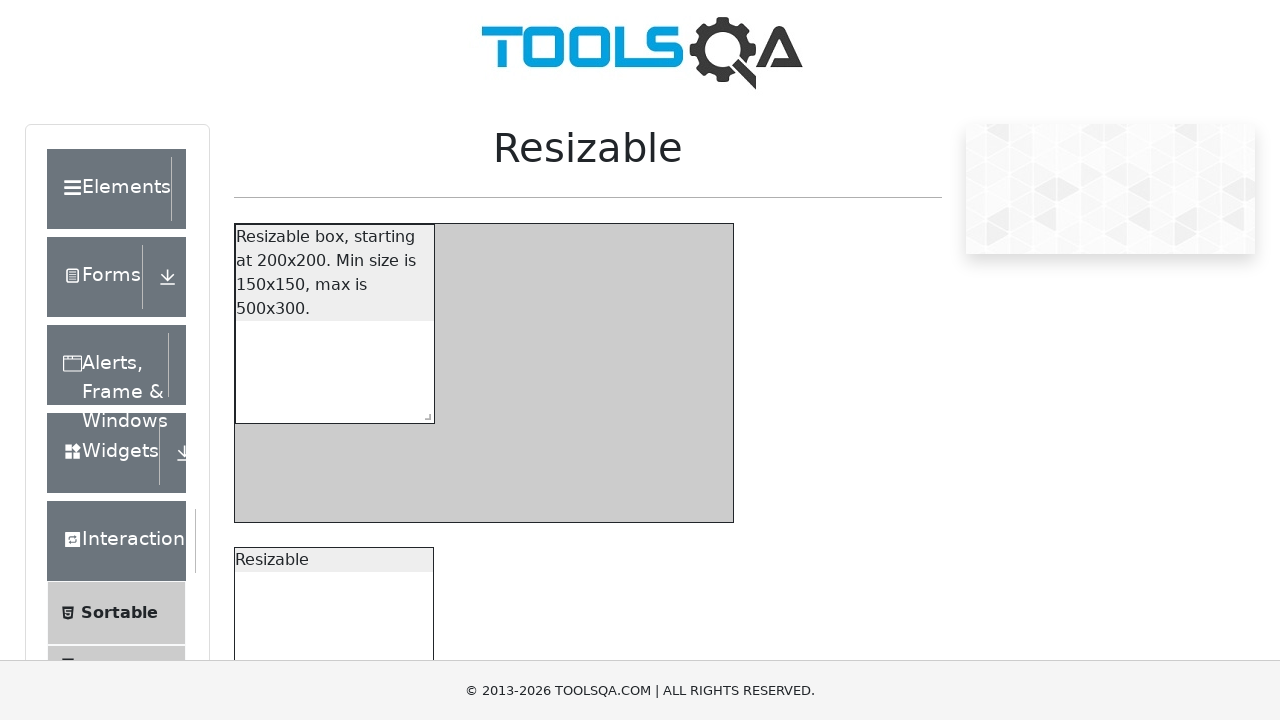

Located the resize handle for the restricted resizable box
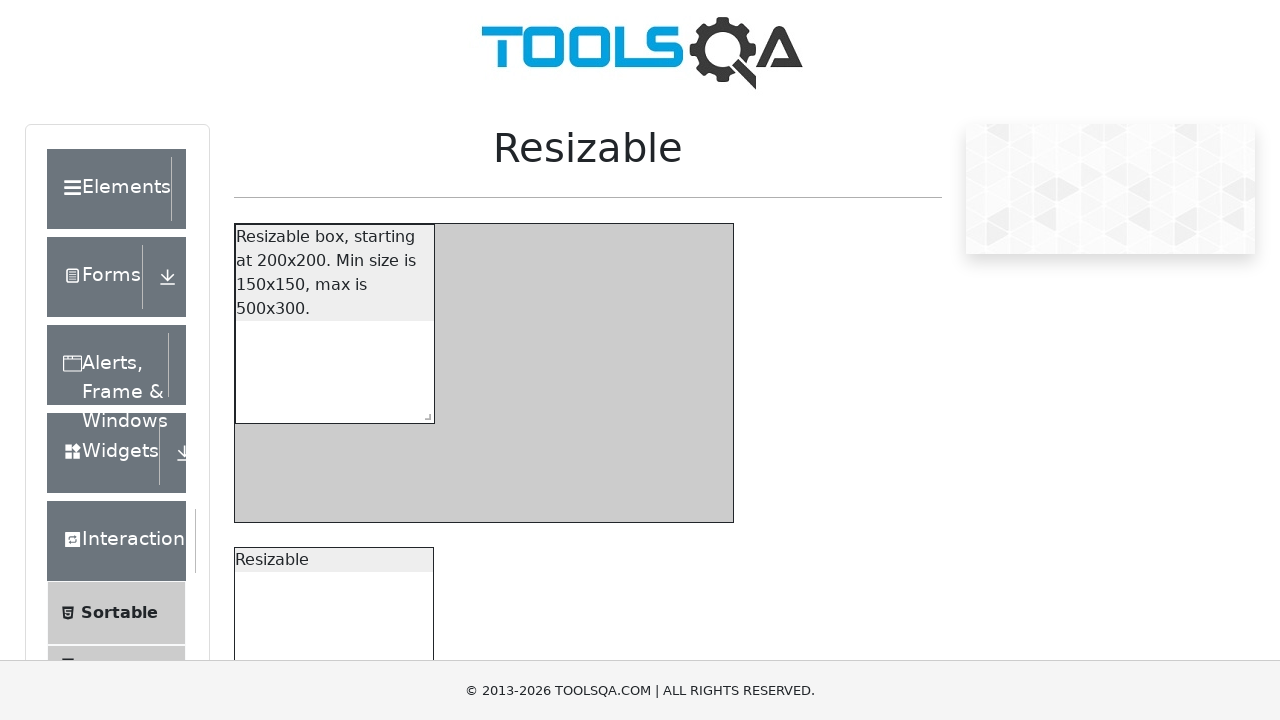

Hovered over the first resize handle at (424, 413) on div#resizableBoxWithRestriction span.react-resizable-handle-se
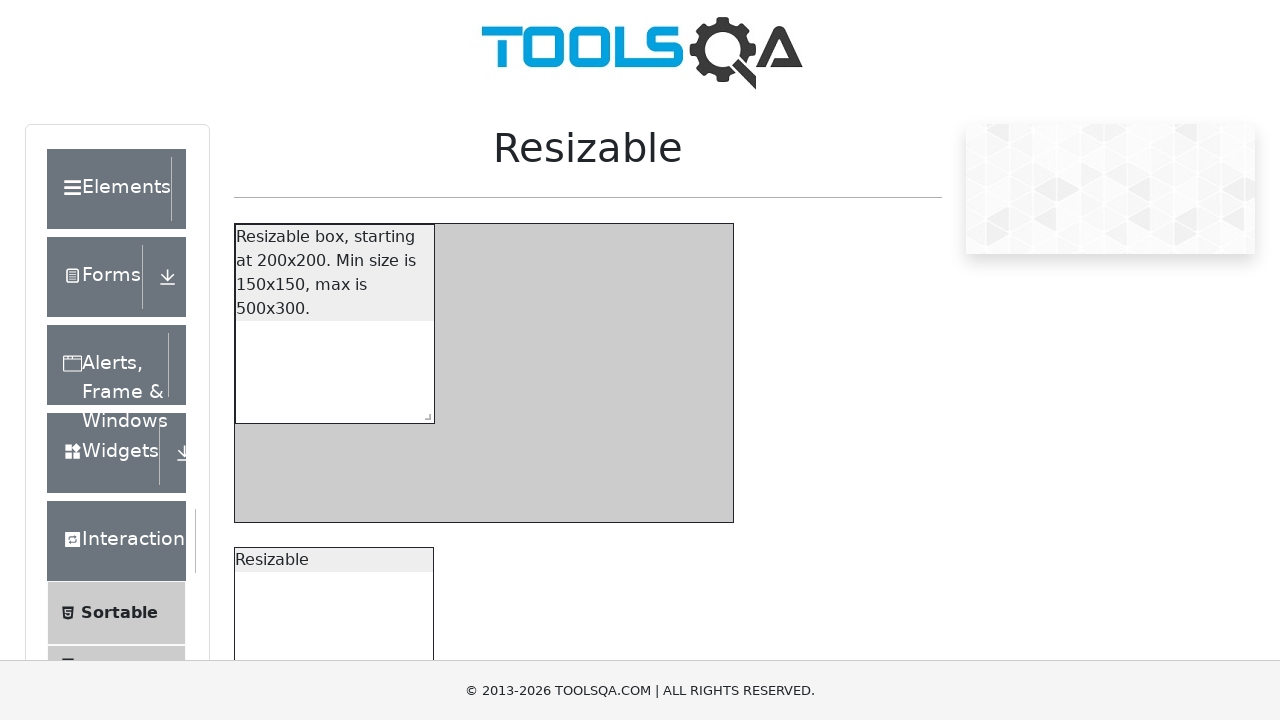

Pressed down mouse button on the first resize handle at (424, 413)
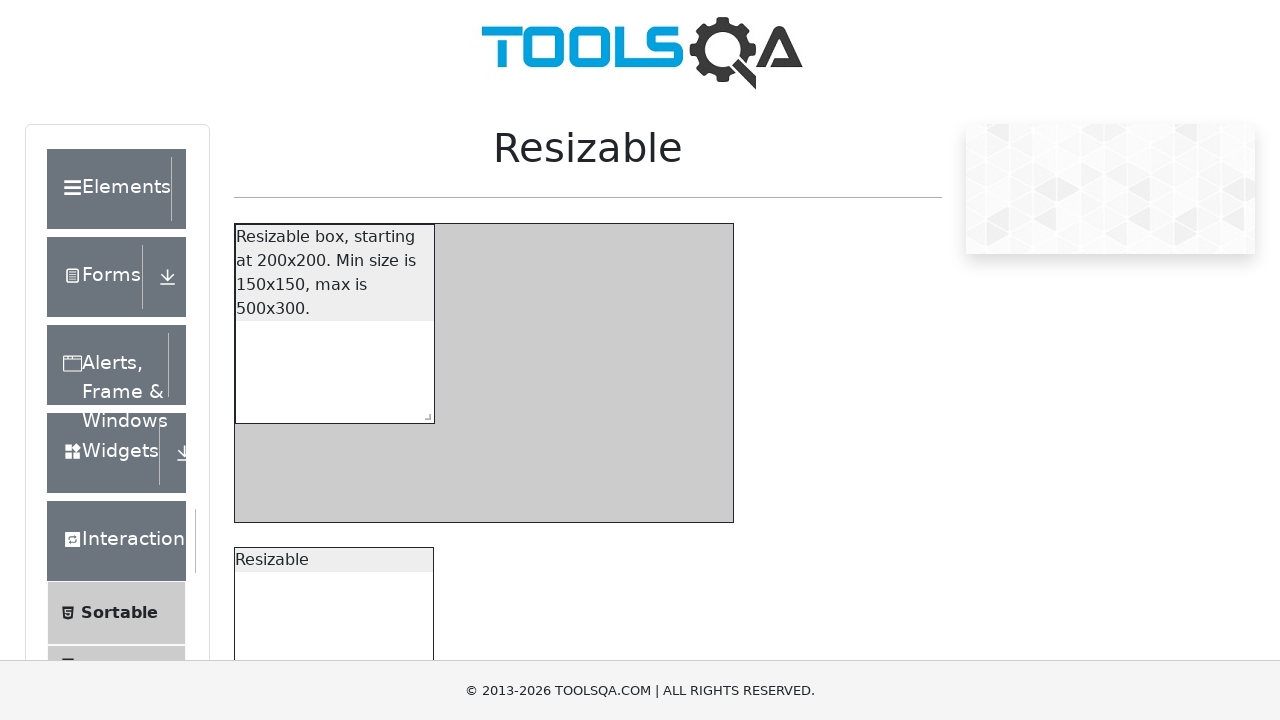

Moved mouse 100px right and 50px down to resize the first box at (514, 453)
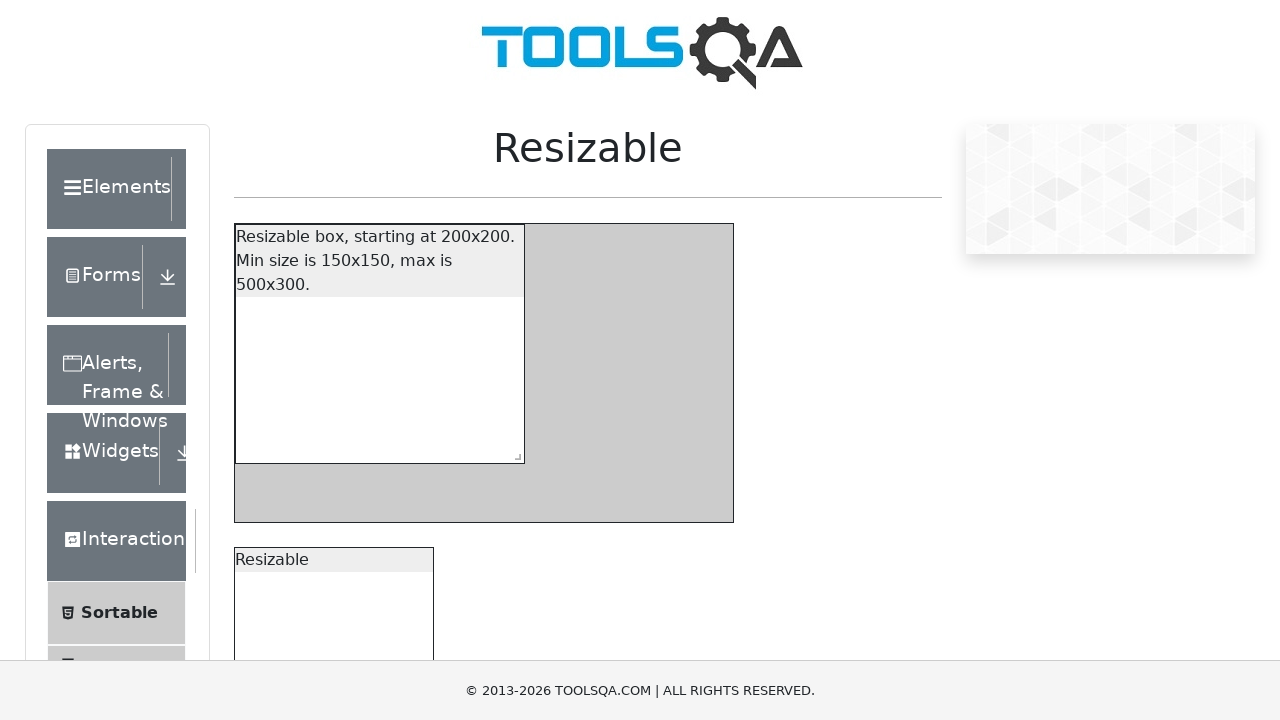

Released mouse button, first resizable box resized at (514, 453)
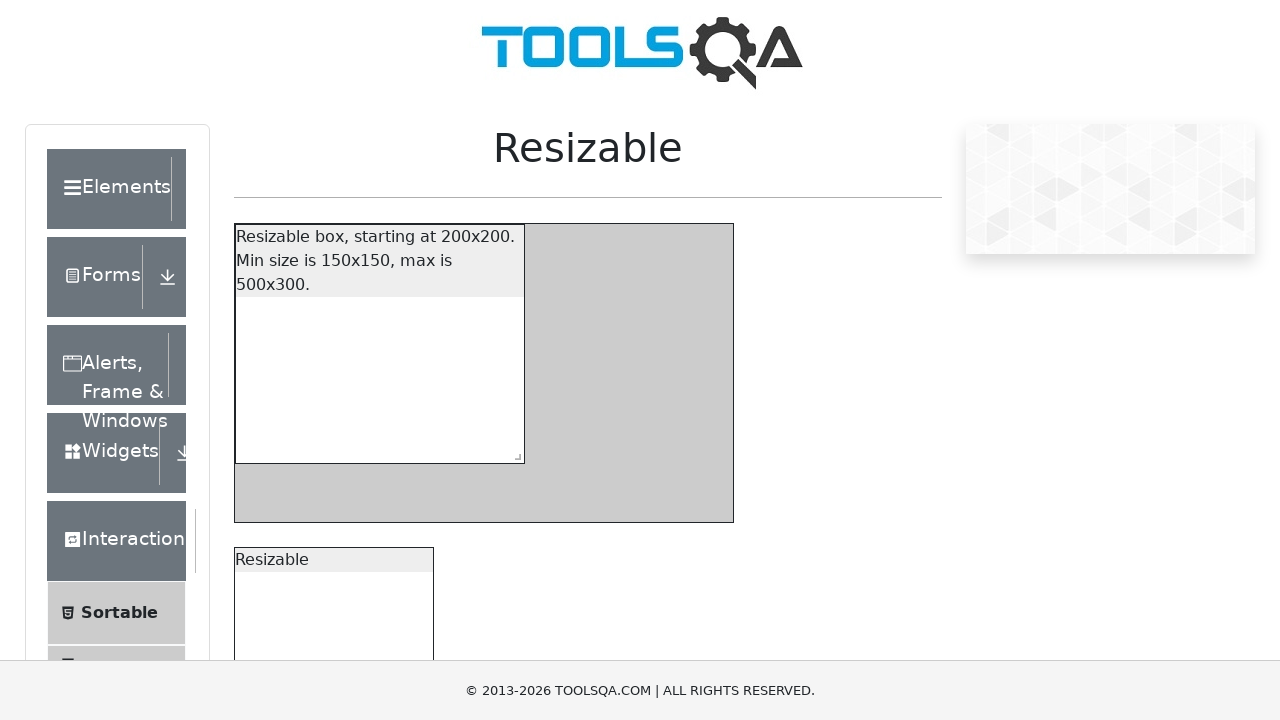

Scrolled down 200px to view the second resizable element
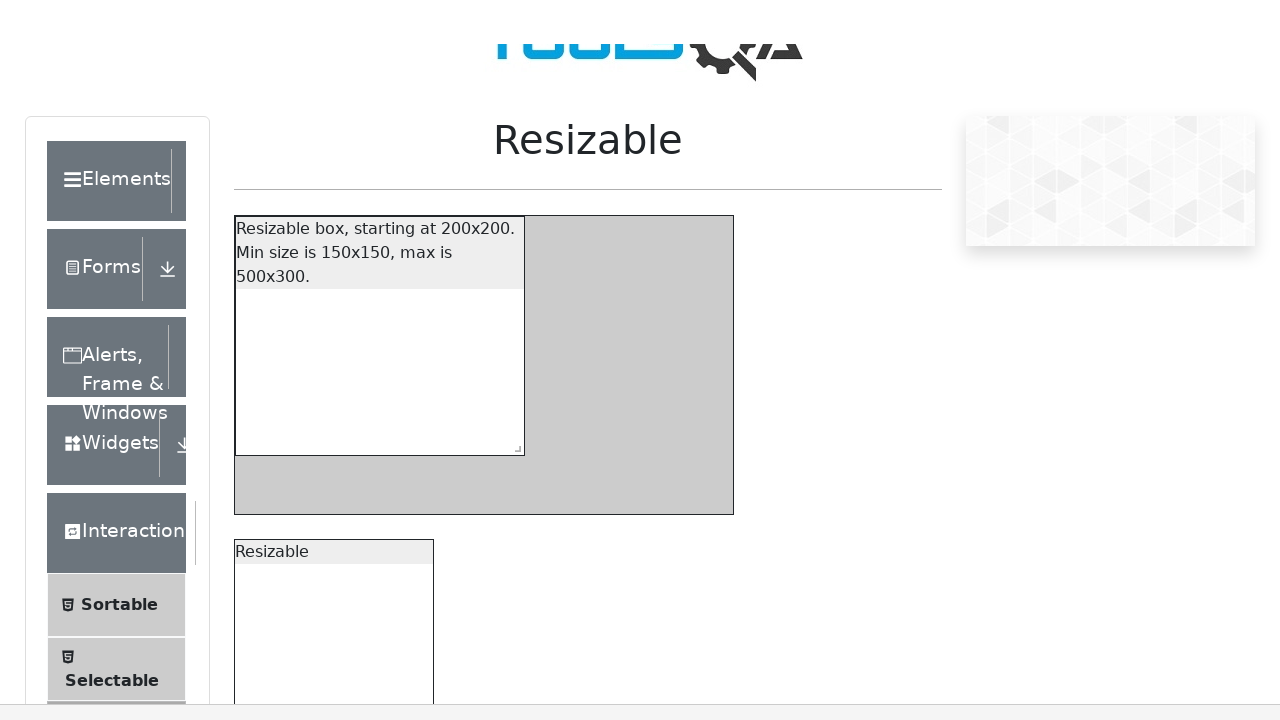

Waited for second unrestricted resizable box to be visible
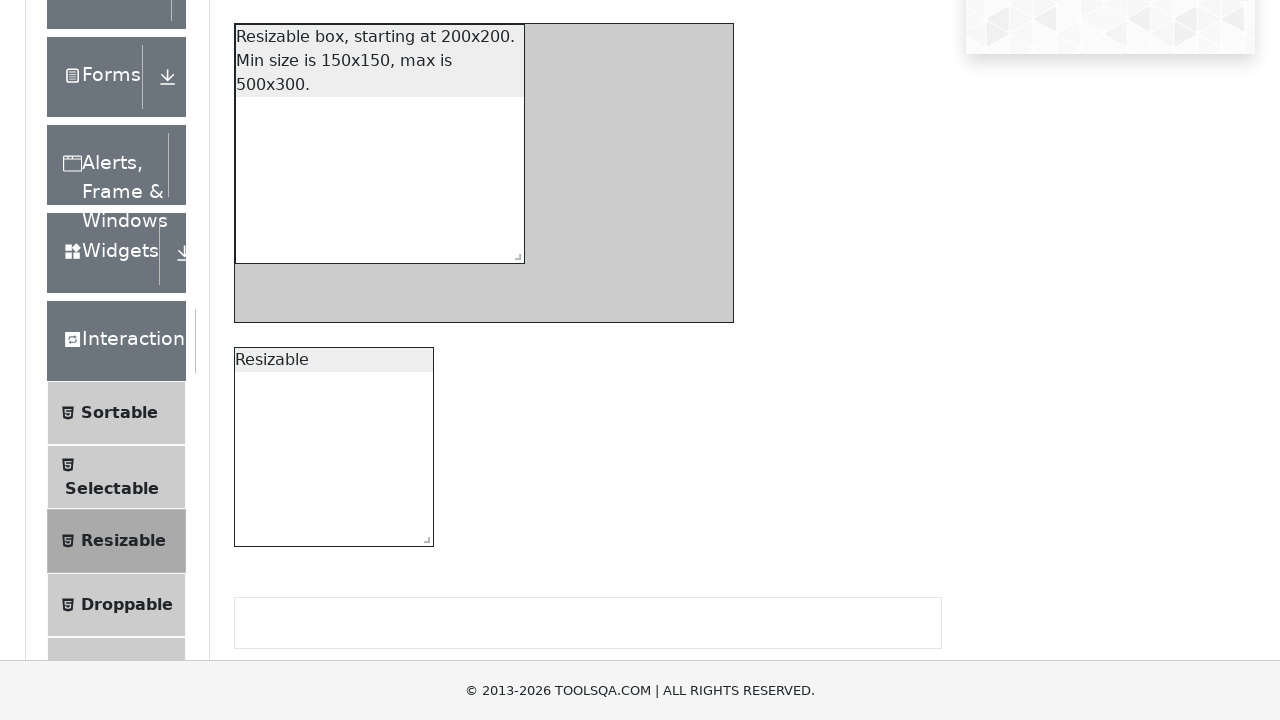

Located the resize handle for the unrestricted resizable box
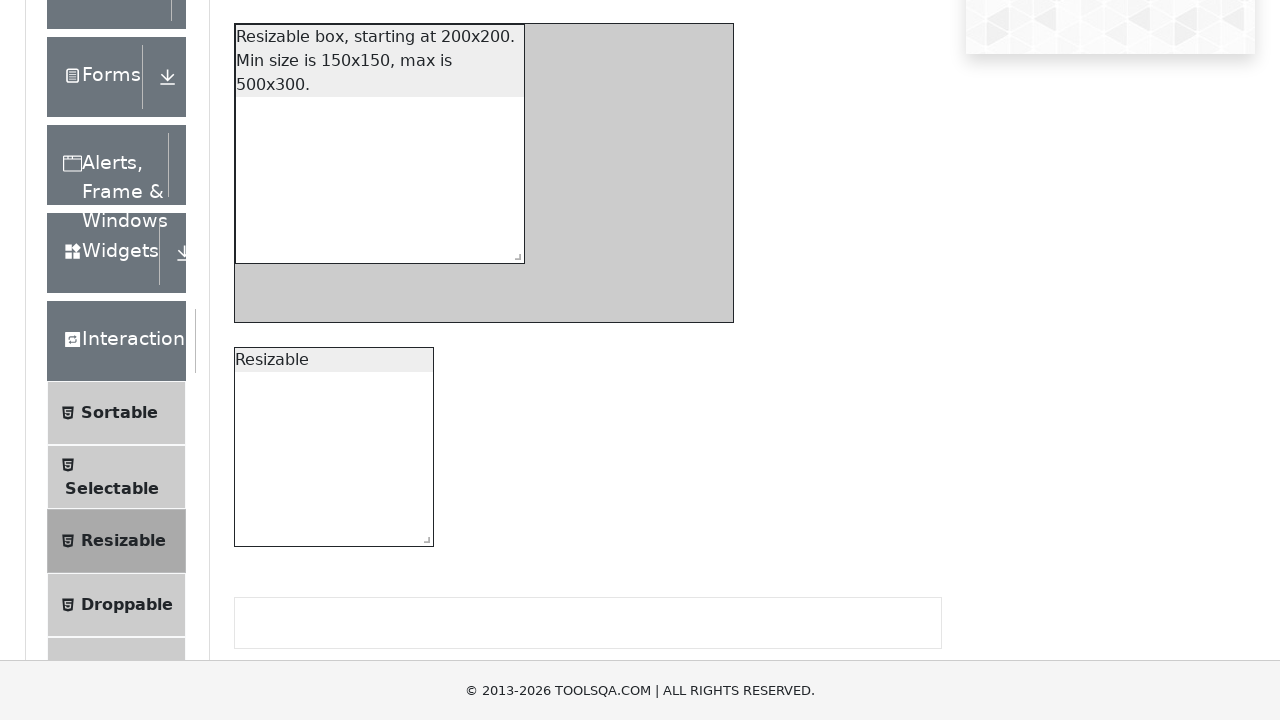

Hovered over the second resize handle at (423, 536) on div#resizable span.react-resizable-handle-se
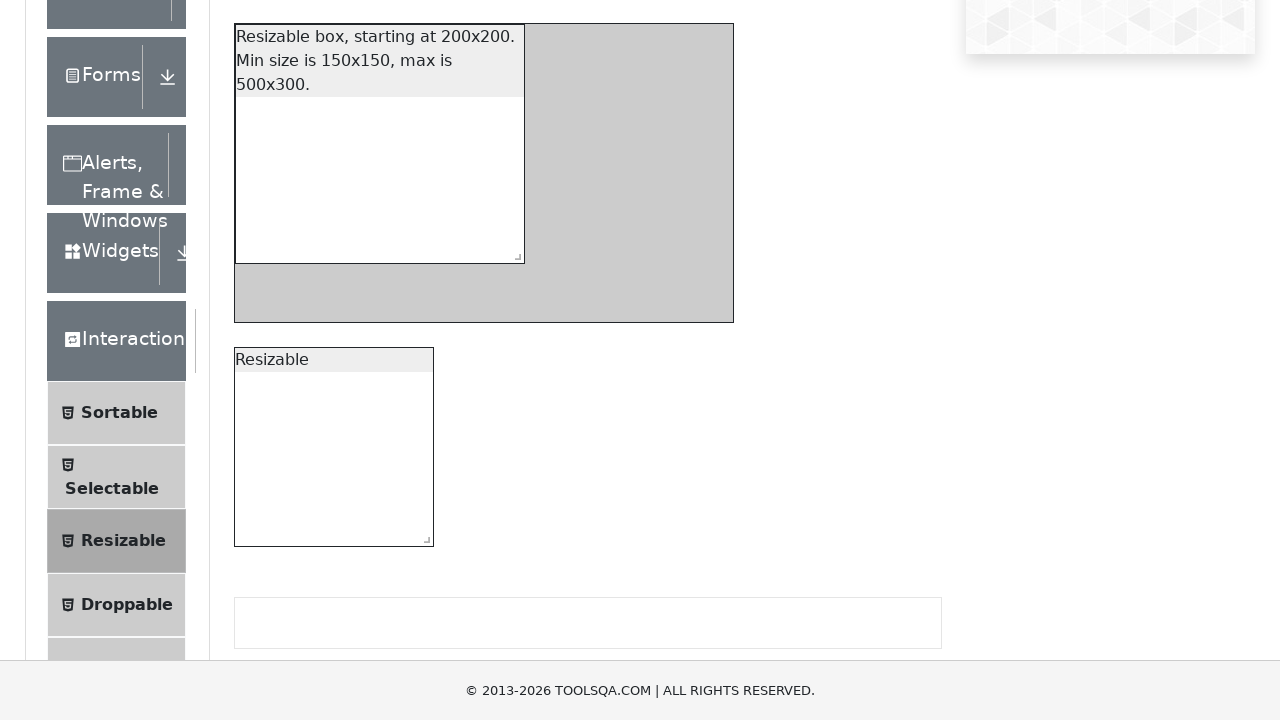

Pressed down mouse button on the second resize handle at (423, 536)
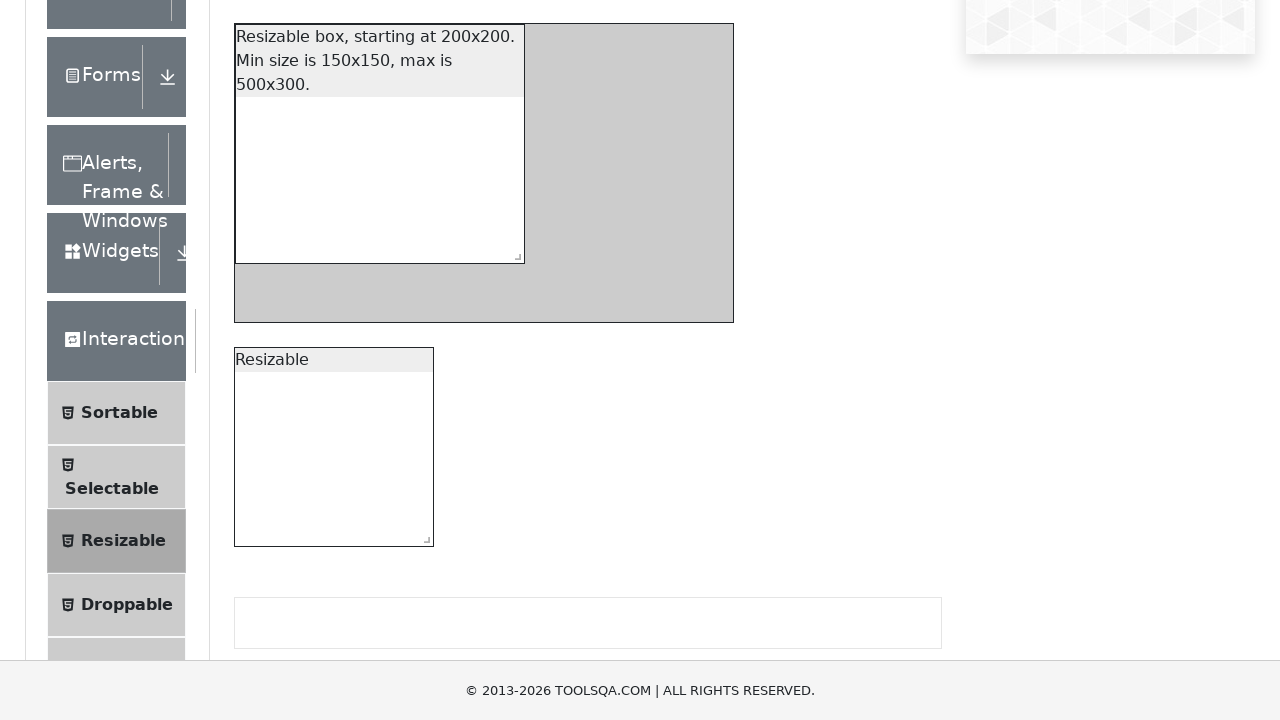

Moved mouse 400px right and 10px down to resize the second box at (813, 536)
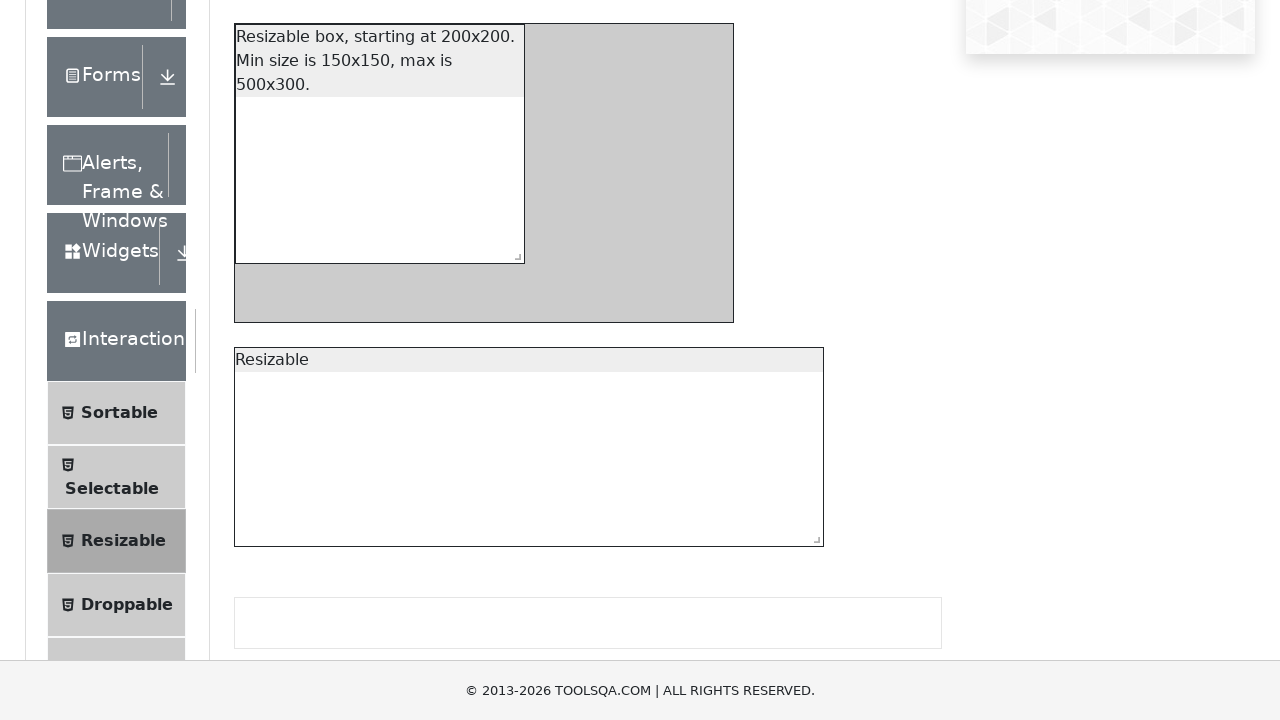

Released mouse button, second resizable box resized at (813, 536)
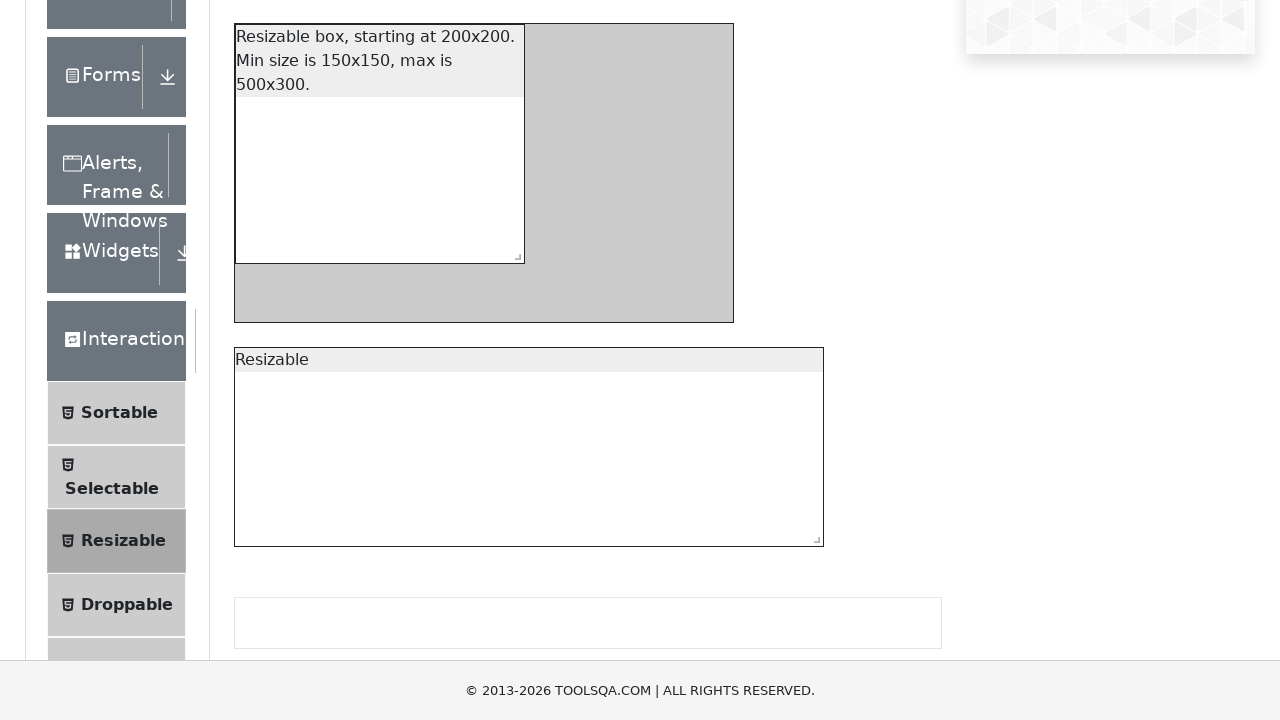

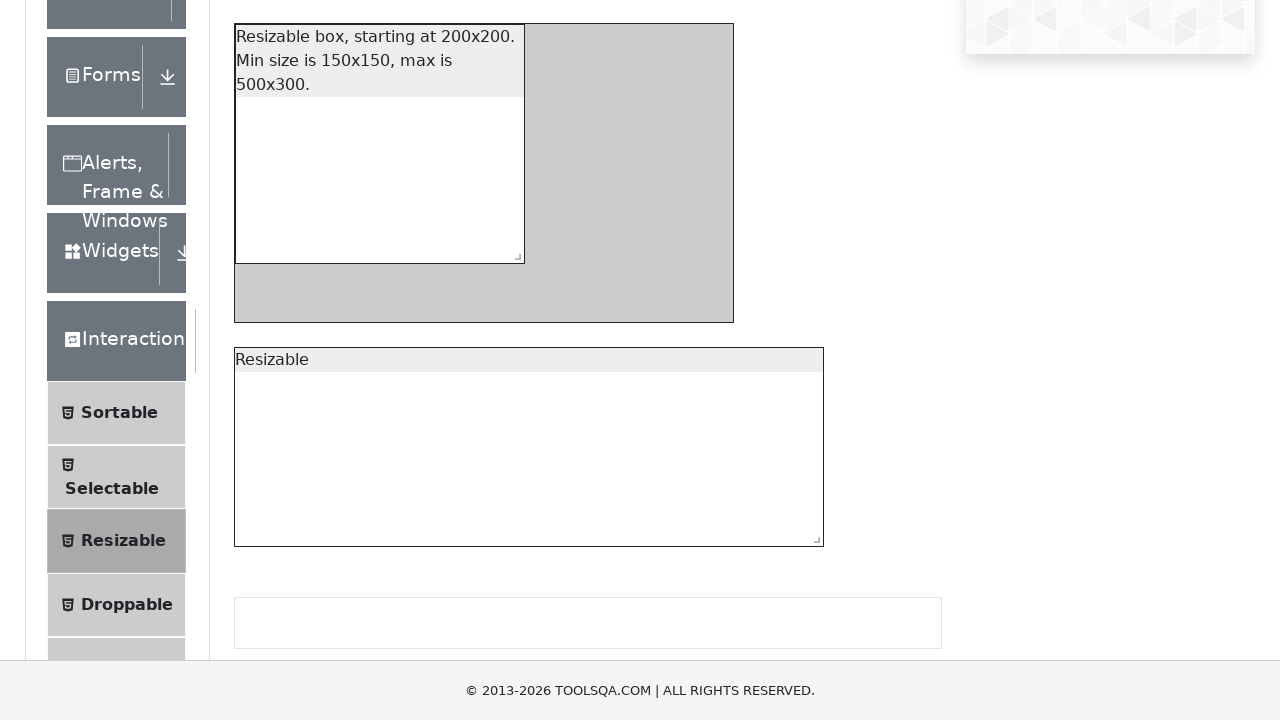